Navigates to JavaScript Alerts page, clicks JS Alert button, and verifies the alert text equals "I am a JS Alert"

Starting URL: https://the-internet.herokuapp.com/

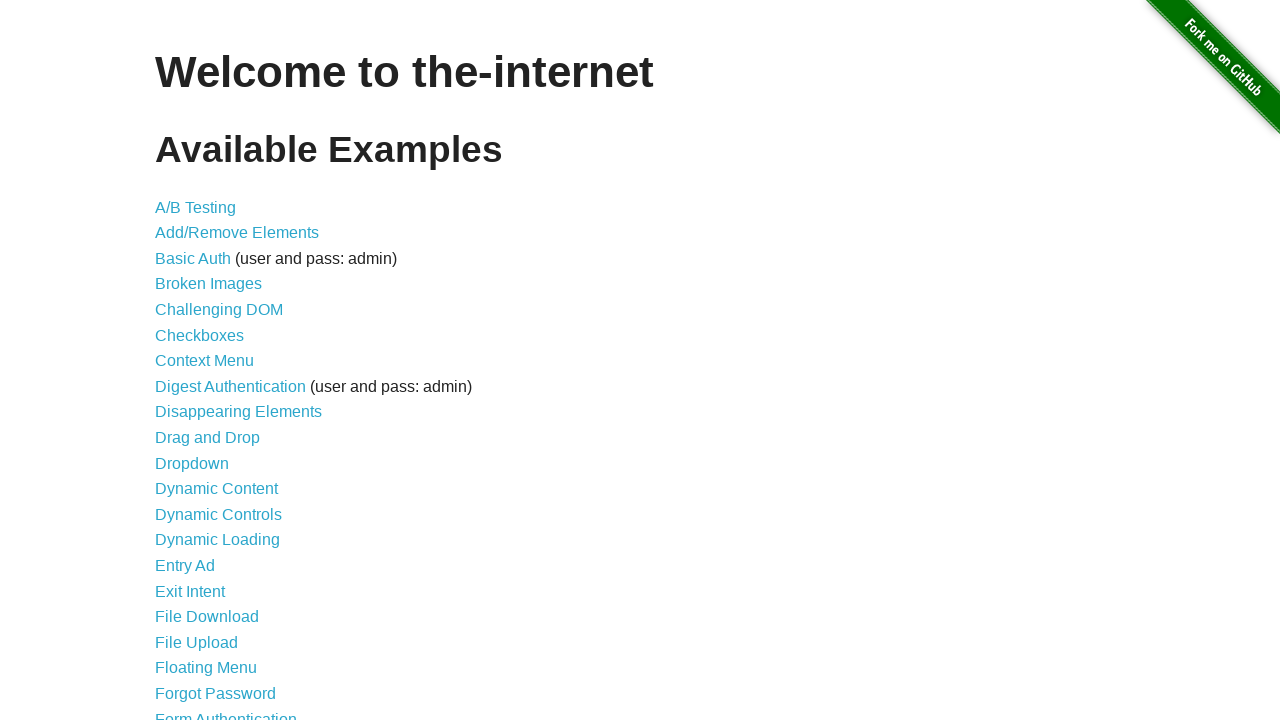

Clicked JavaScript Alerts link at (214, 361) on a[href='/javascript_alerts']
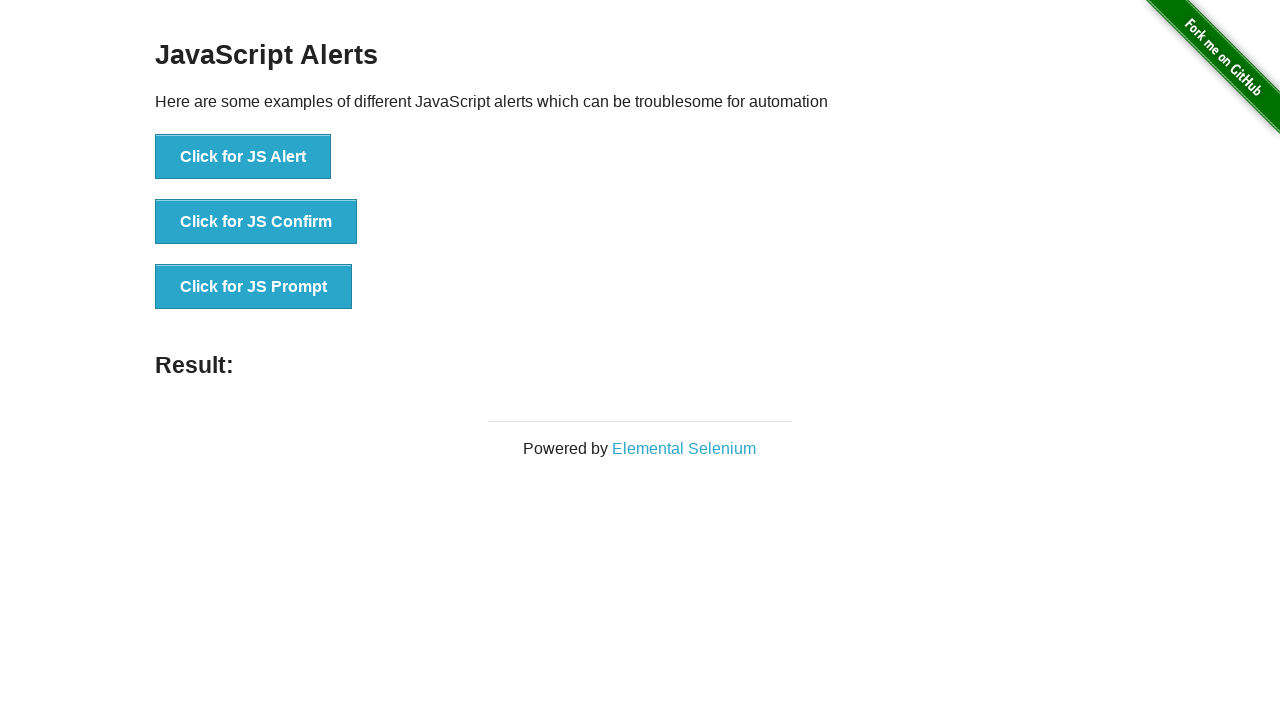

Clicked JS Alert button at (243, 157) on button[onclick='jsAlert()']
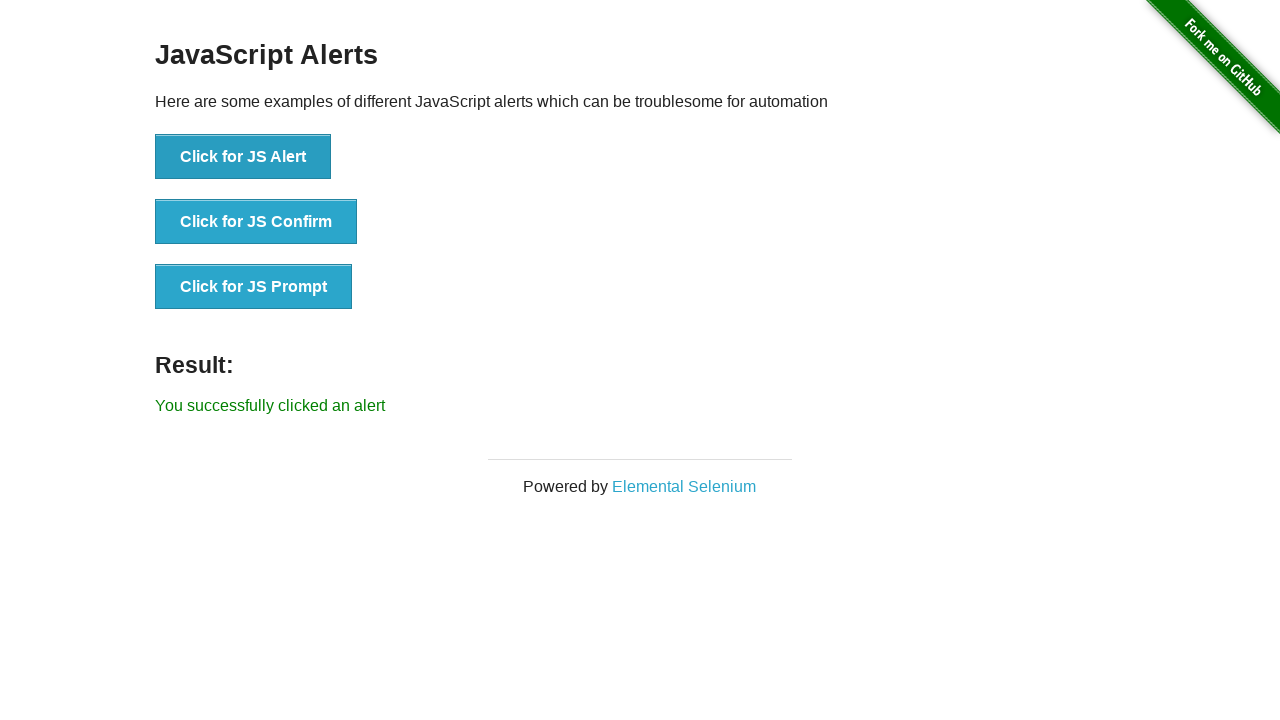

Set up dialog event listener
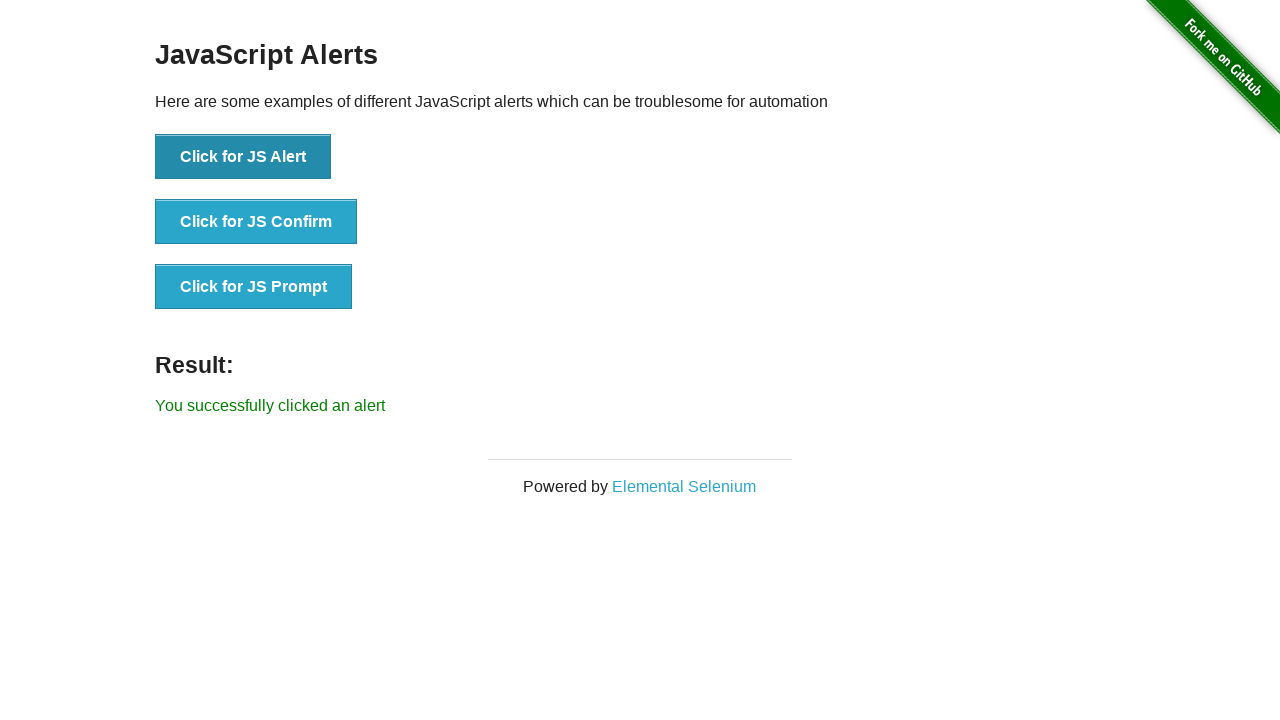

Clicked JS Alert button to trigger dialog at (243, 157) on button[onclick='jsAlert()']
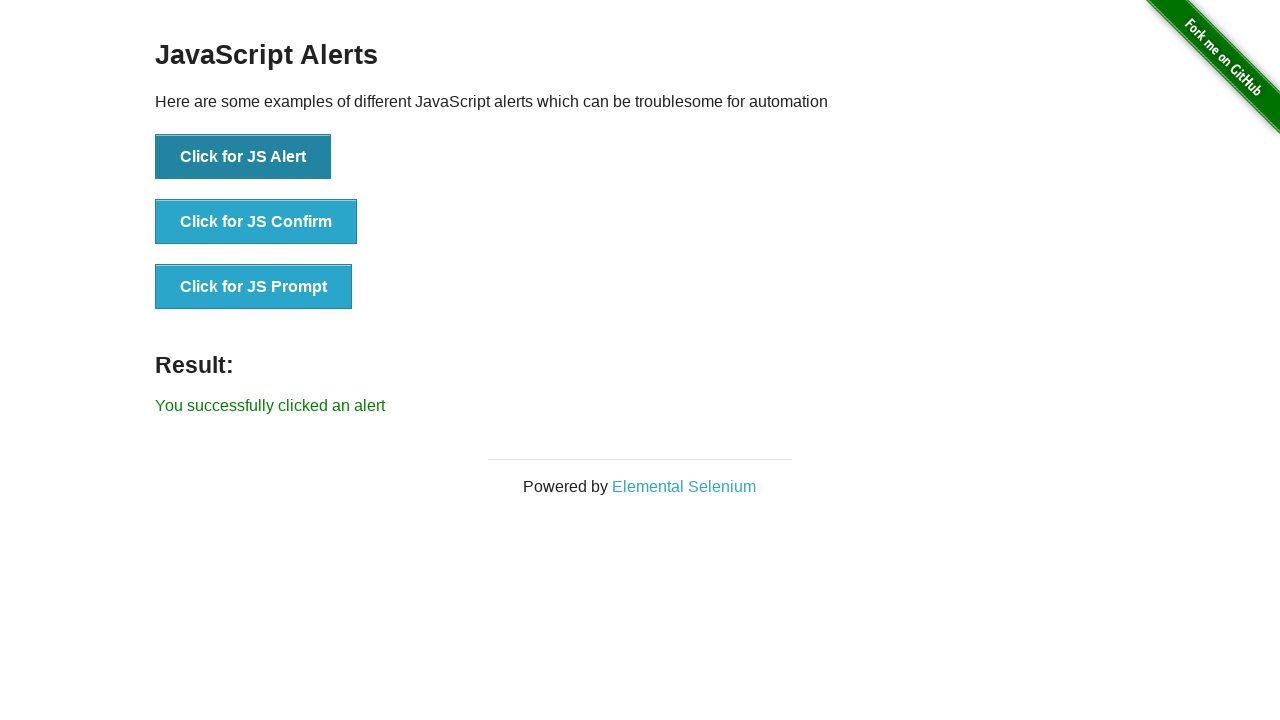

Waited 500ms for dialog to be handled
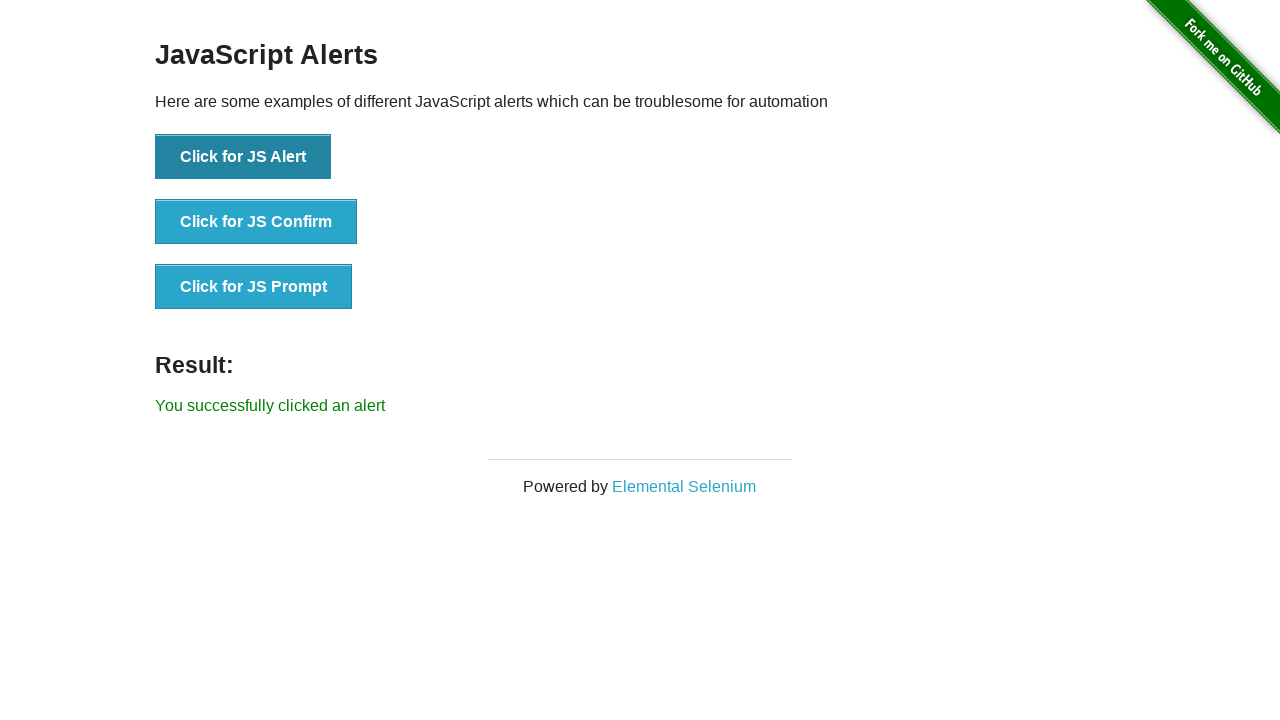

Verified alert text equals 'I am a JS Alert'
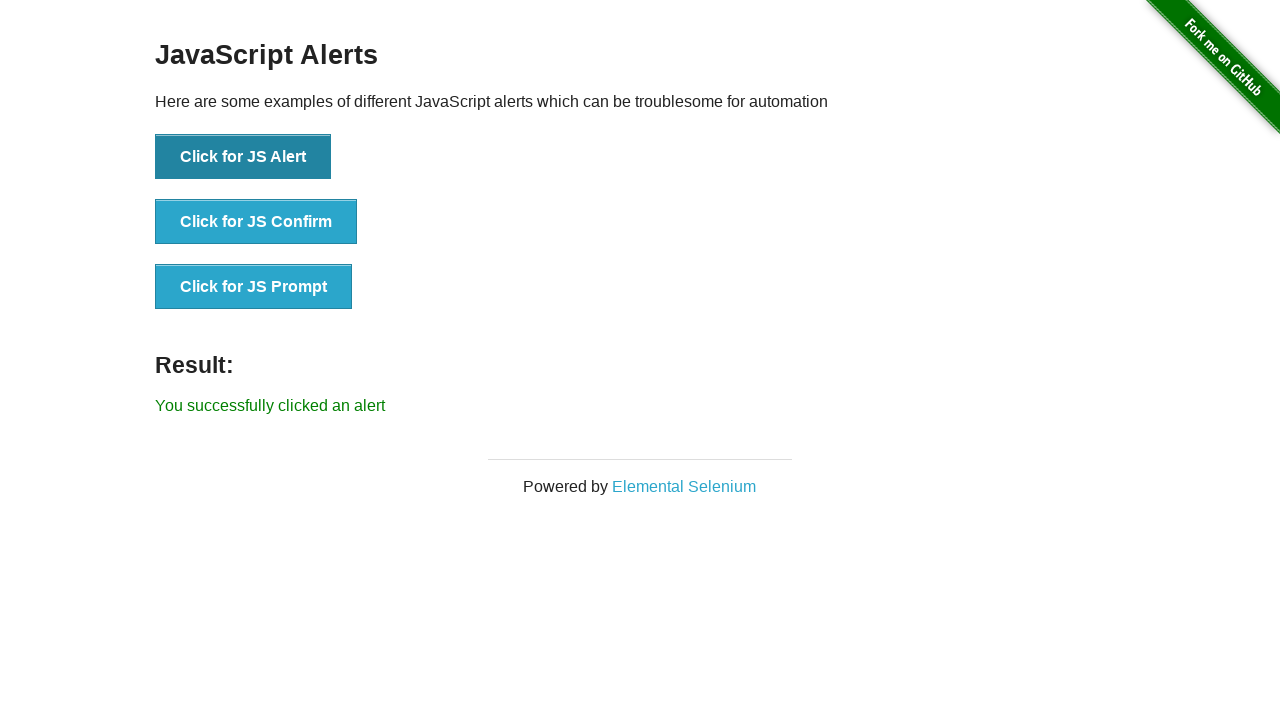

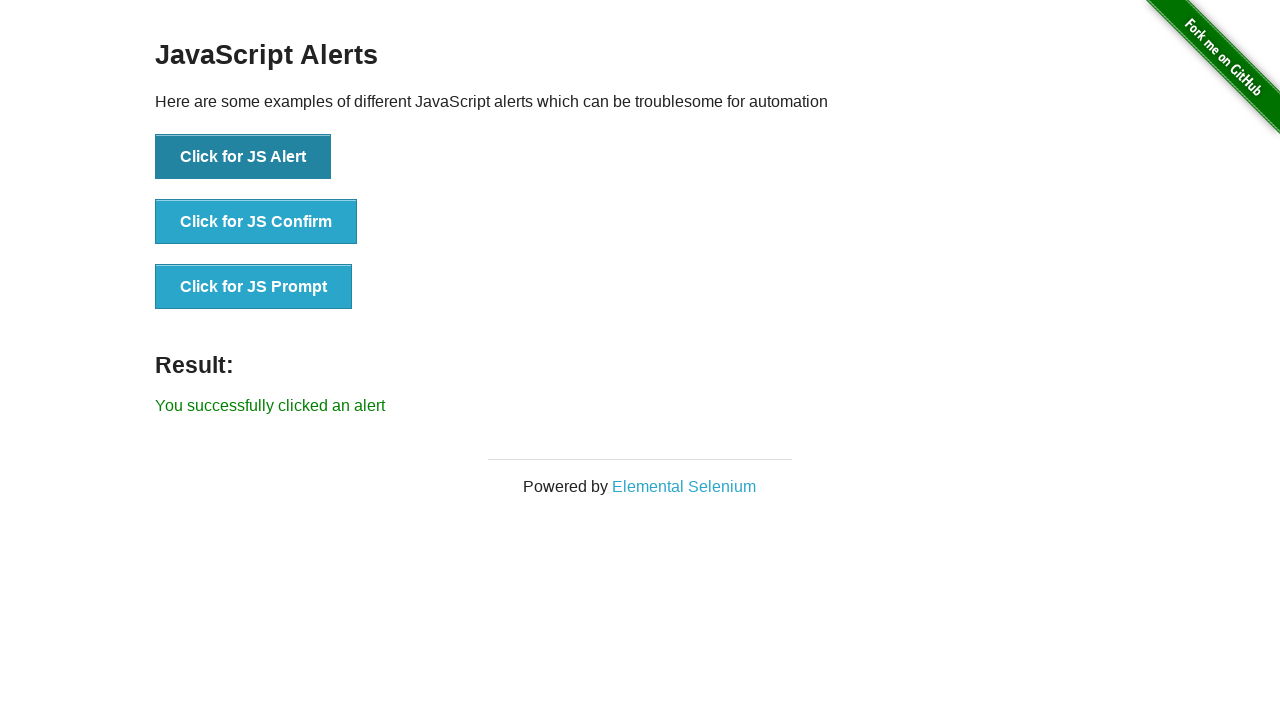